Tests text comparison tool by copying text from one editor and pasting it into another editor using keyboard shortcuts

Starting URL: https://extendsclass.com/text-compare.html

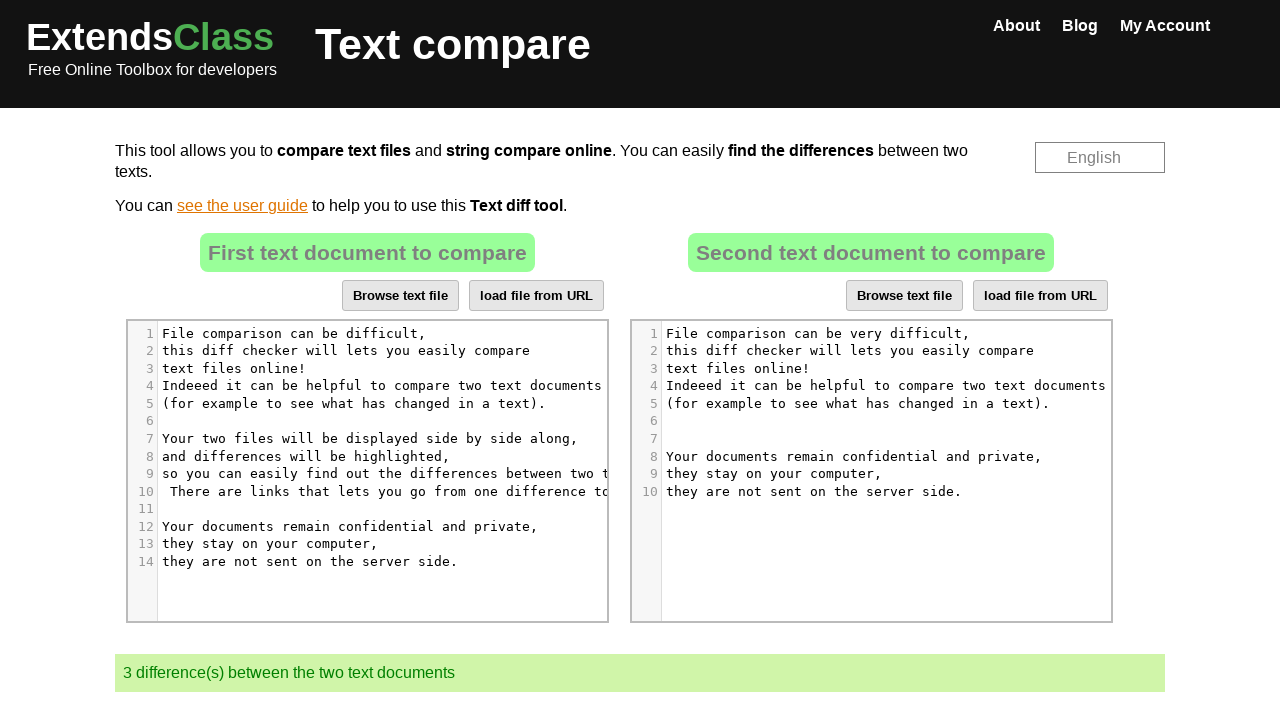

Waited 2 seconds for page to load
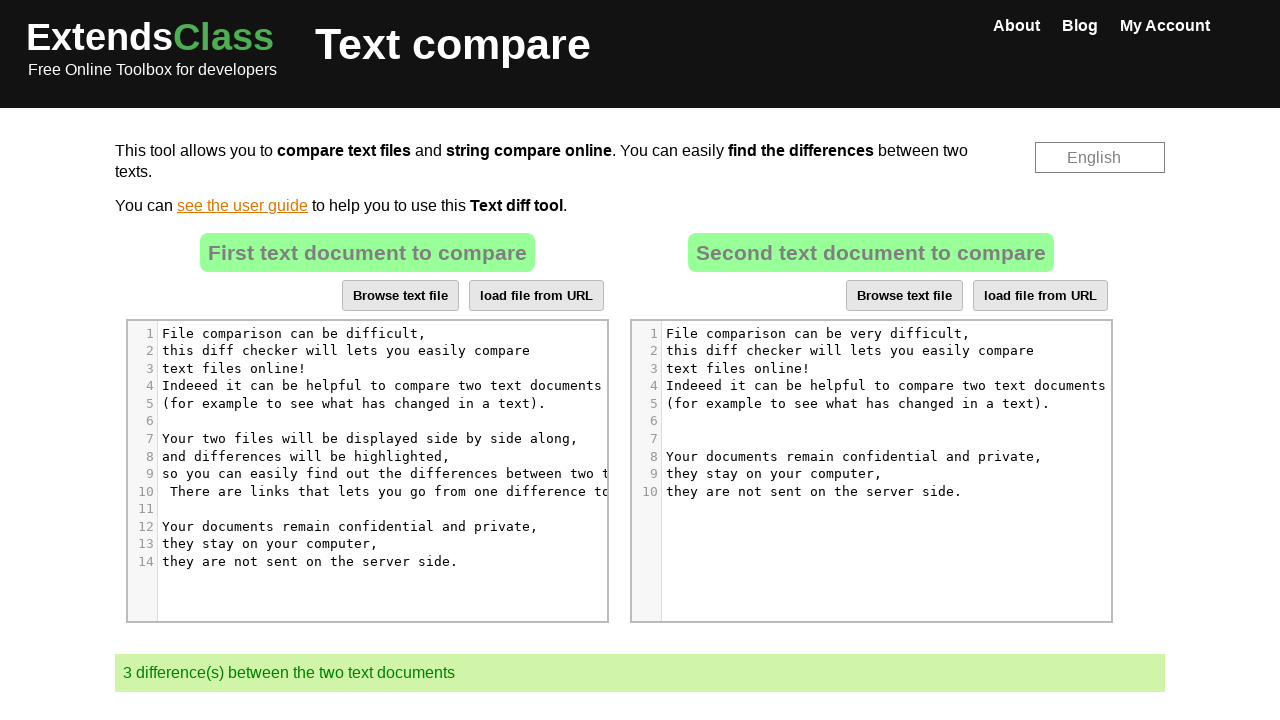

Located source text editor element
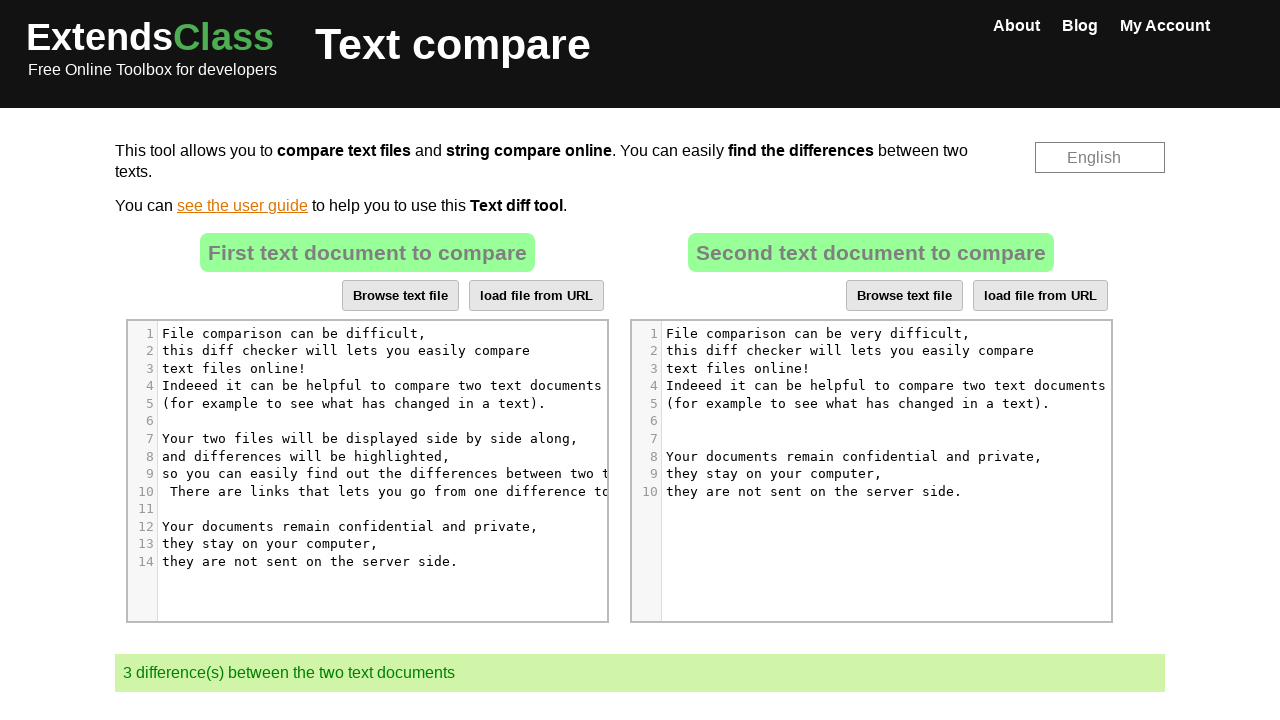

Clicked on source text editor at (391, 562) on xpath=//*[@id="dropZone"]/div[2]/div/div[6]/div[1]/div/div/div/div[5]/div[14]/pr
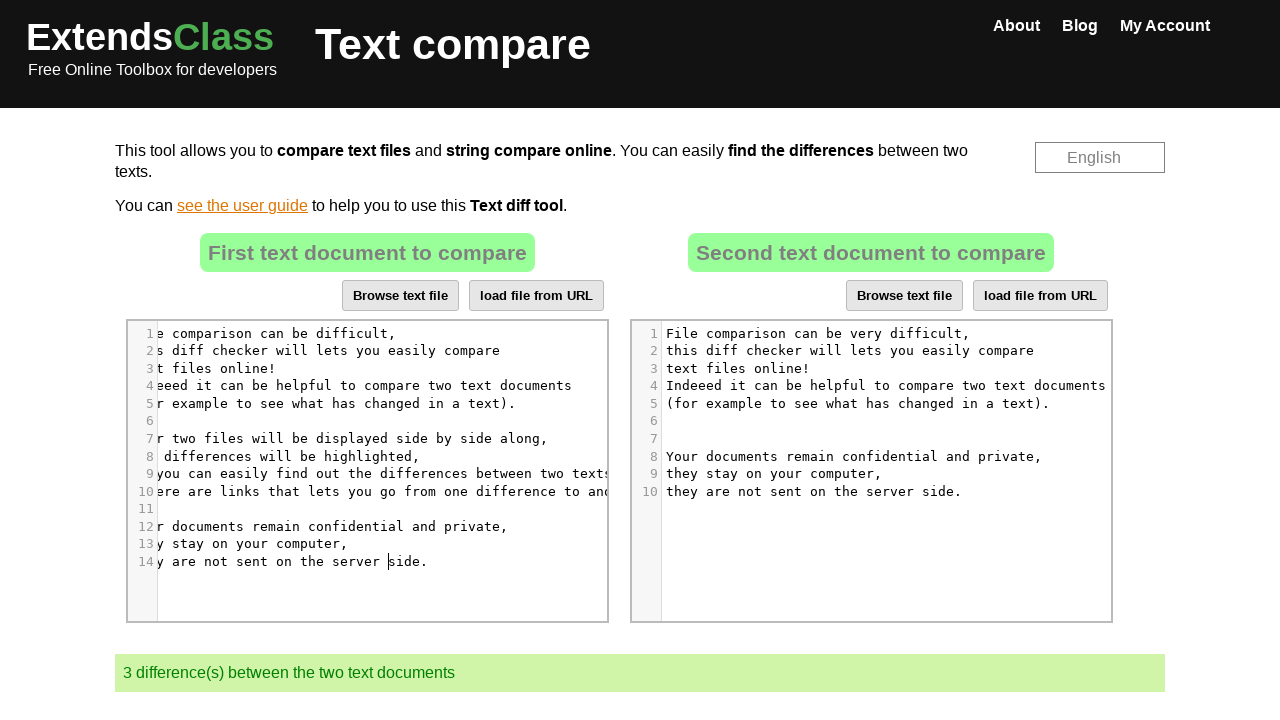

Pressed Ctrl+A to select all text in source editor
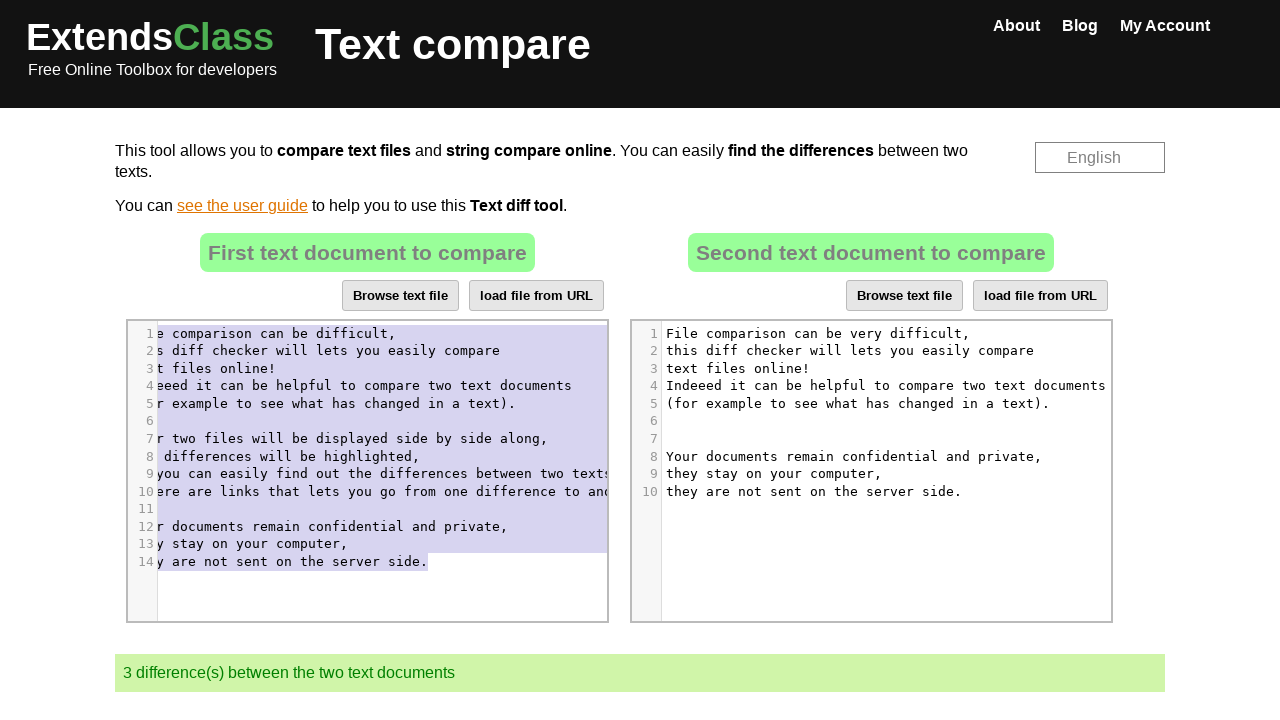

Pressed Ctrl+C to copy selected text
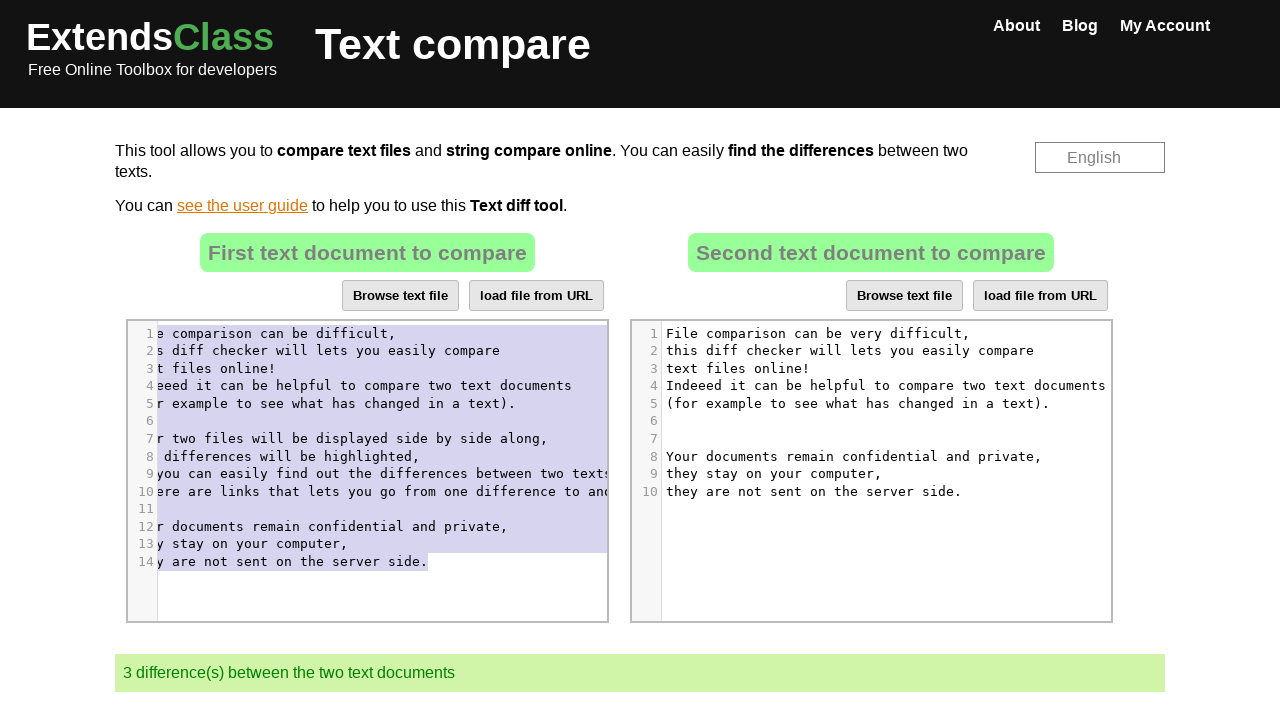

Located target text editor element
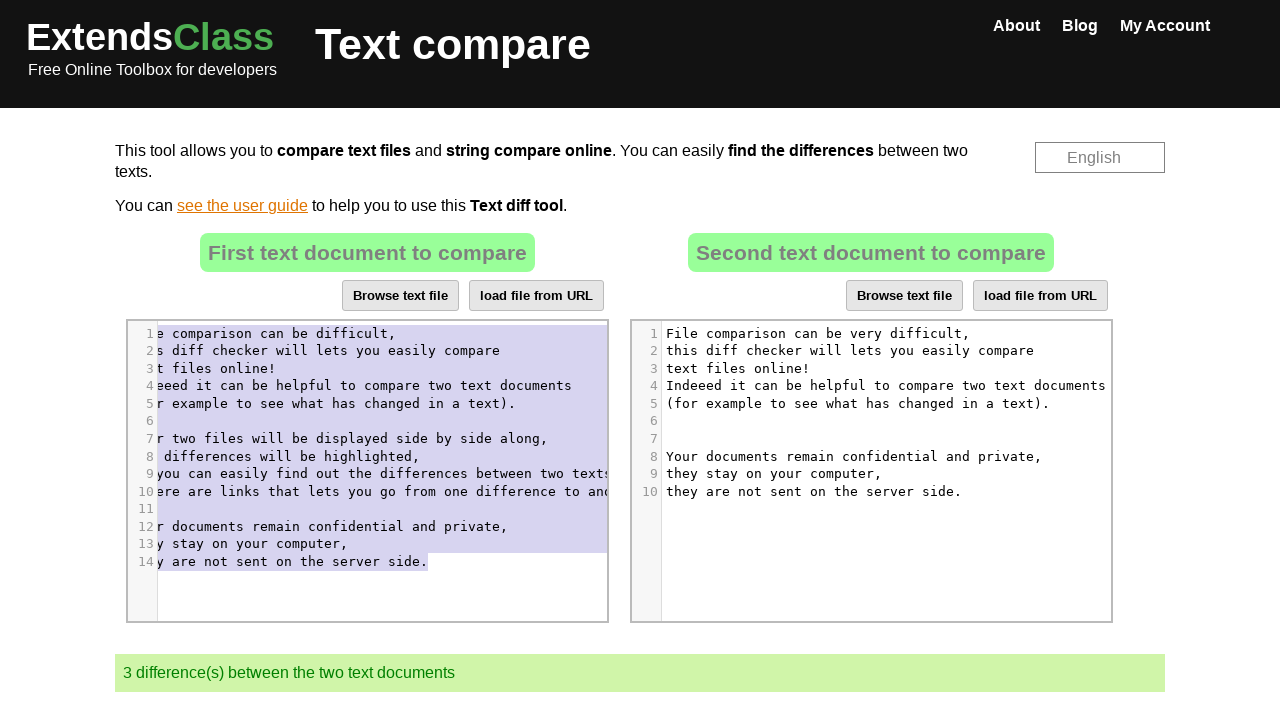

Clicked on target text editor at (886, 486) on xpath=//*[@id="dropZone2"]/div[2]/div/div[6]
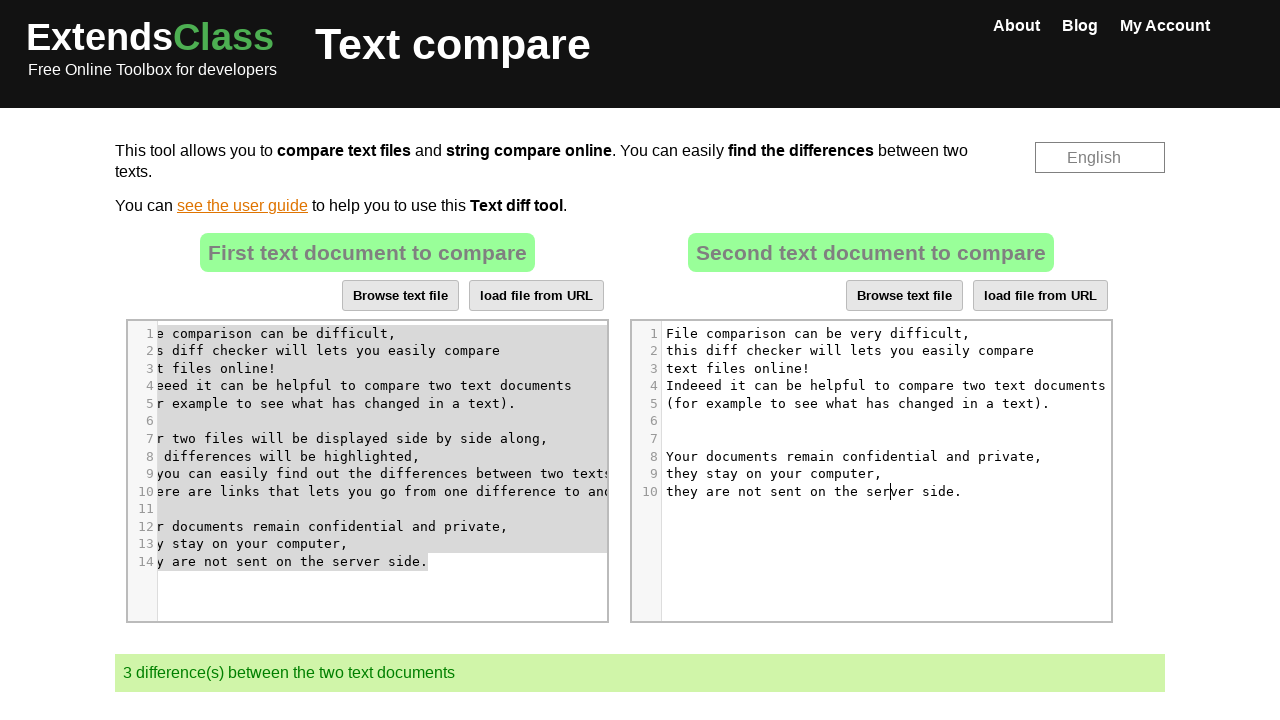

Pressed Ctrl+A to select all text in target editor
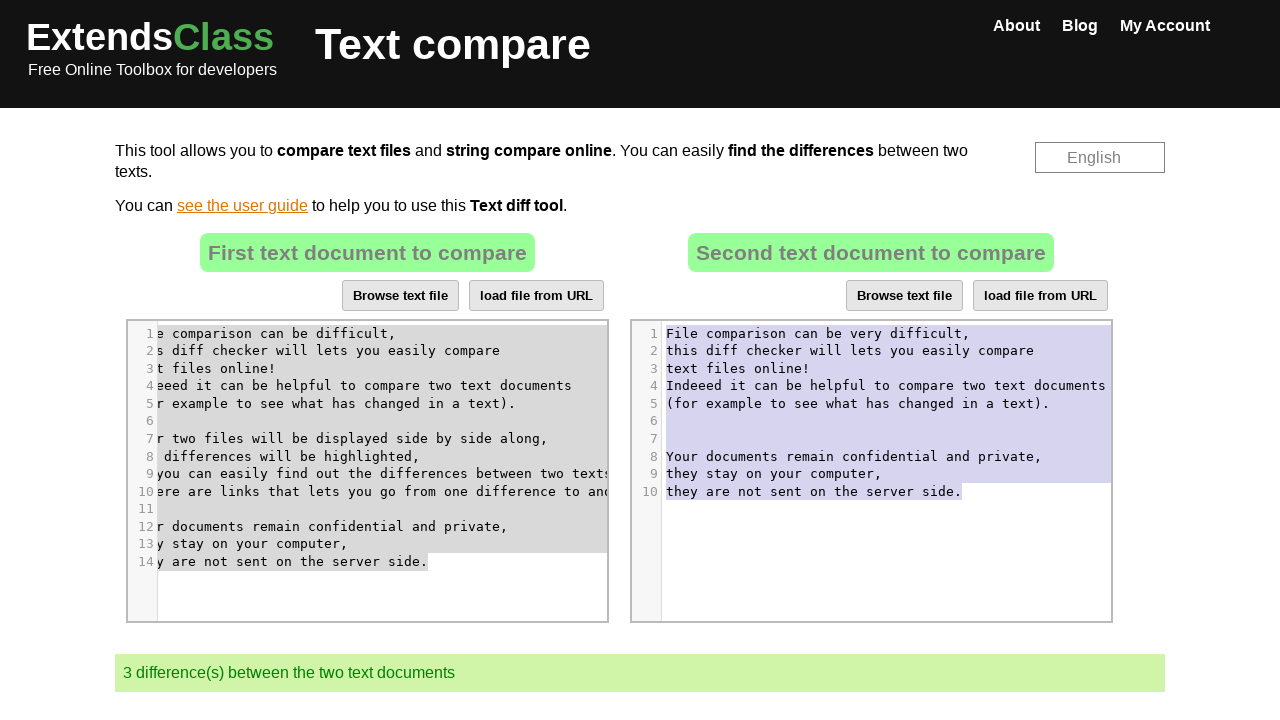

Pressed Ctrl+V to paste copied text into target editor
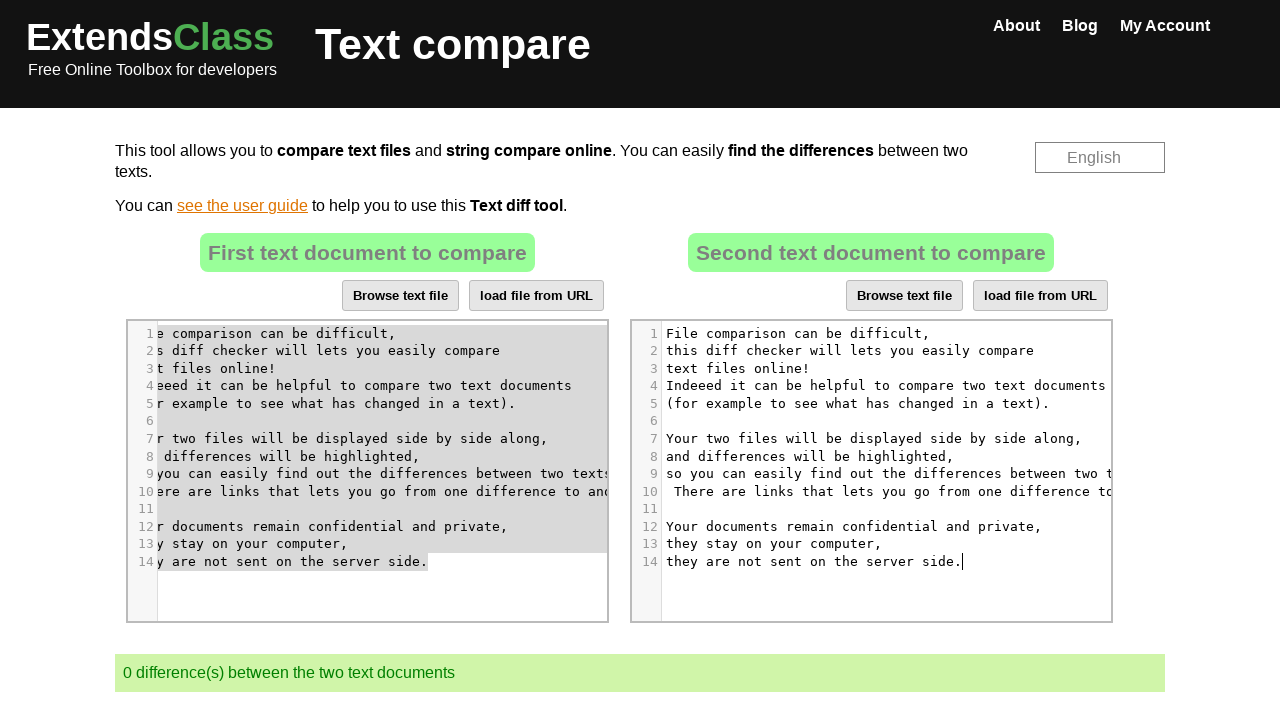

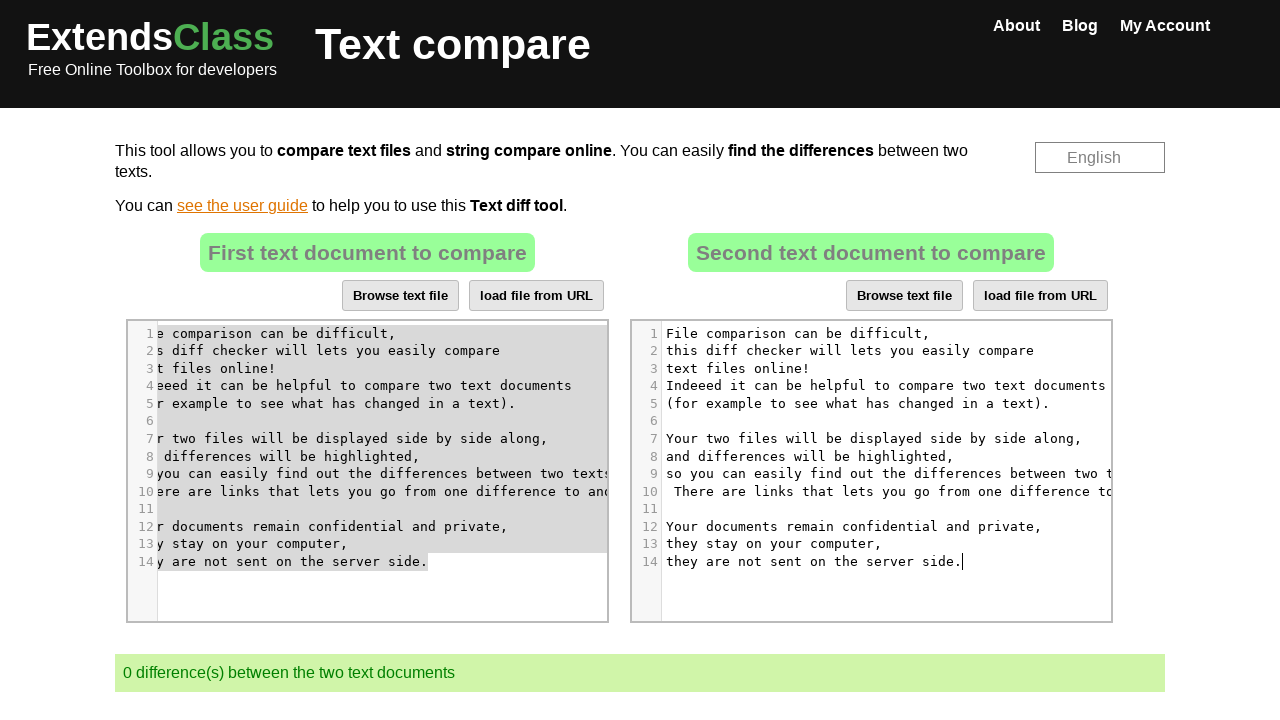